Tests an e-commerce vegetable shop by searching for products, verifying product counts, adding items to cart, and checking the brand logo text

Starting URL: https://rahulshettyacademy.com/seleniumPractise/#/

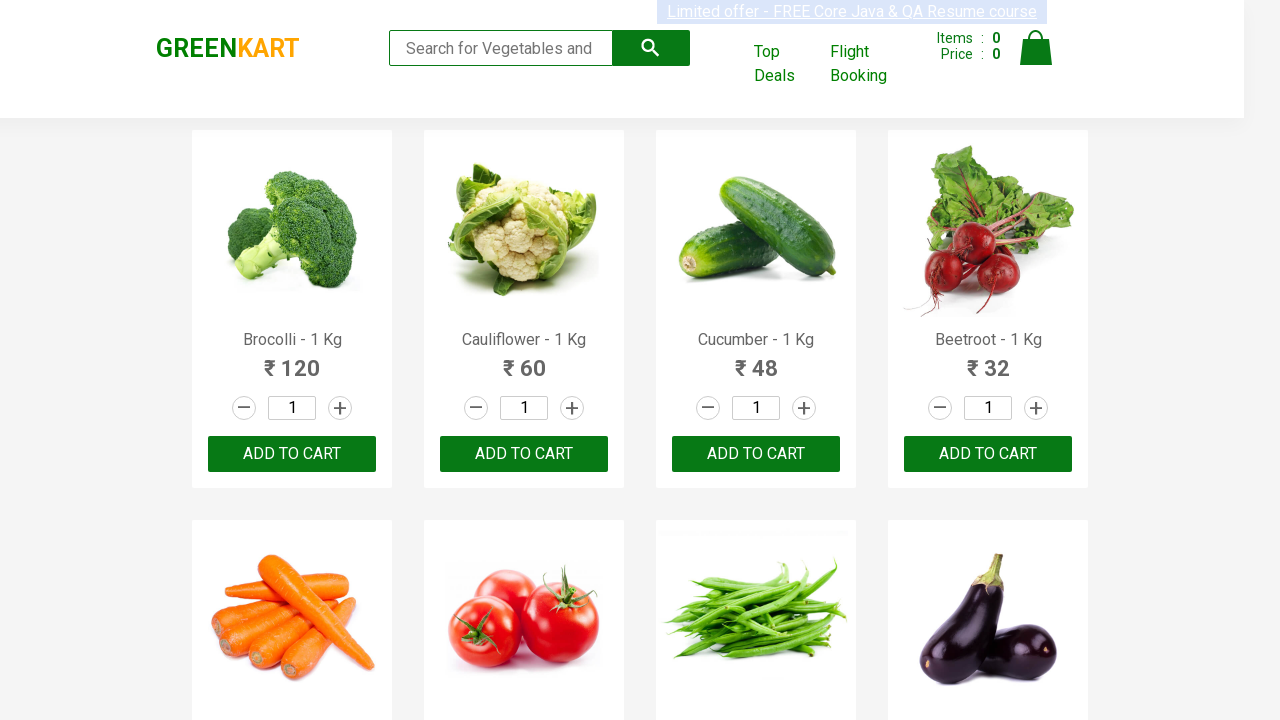

Typed 'ca' in the search box to filter products on .search-keyword
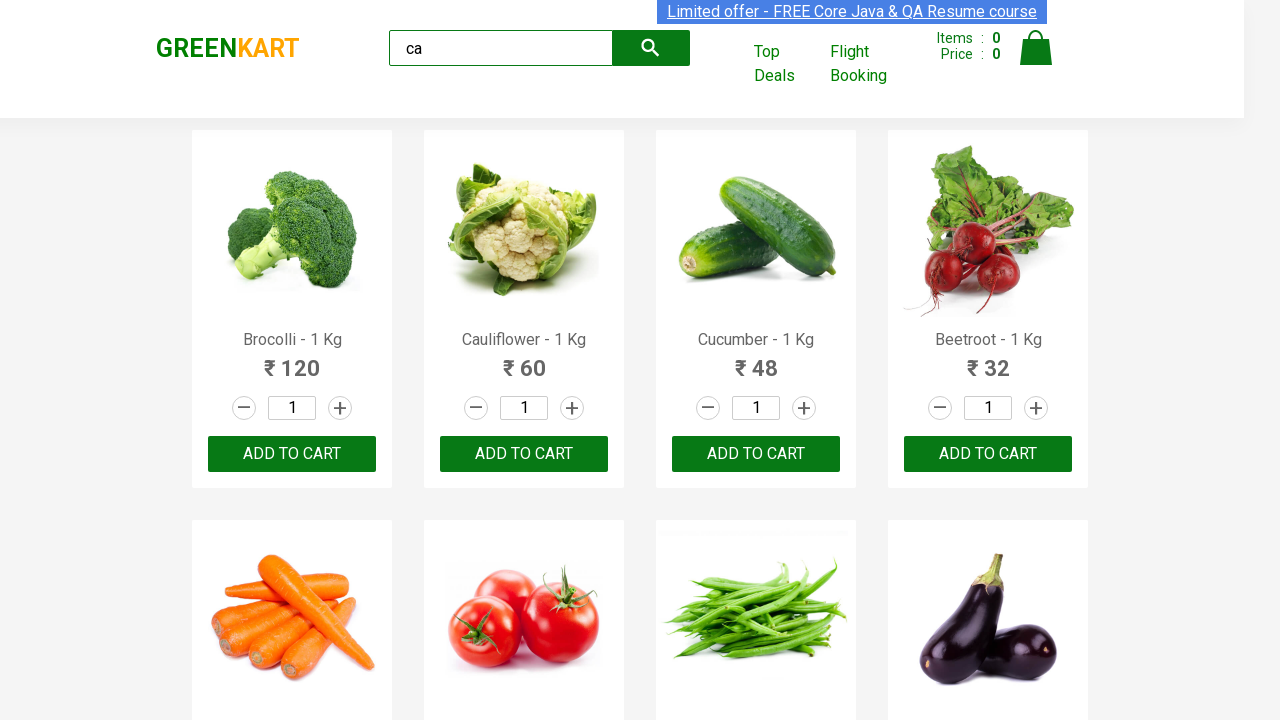

Waited for search results to load
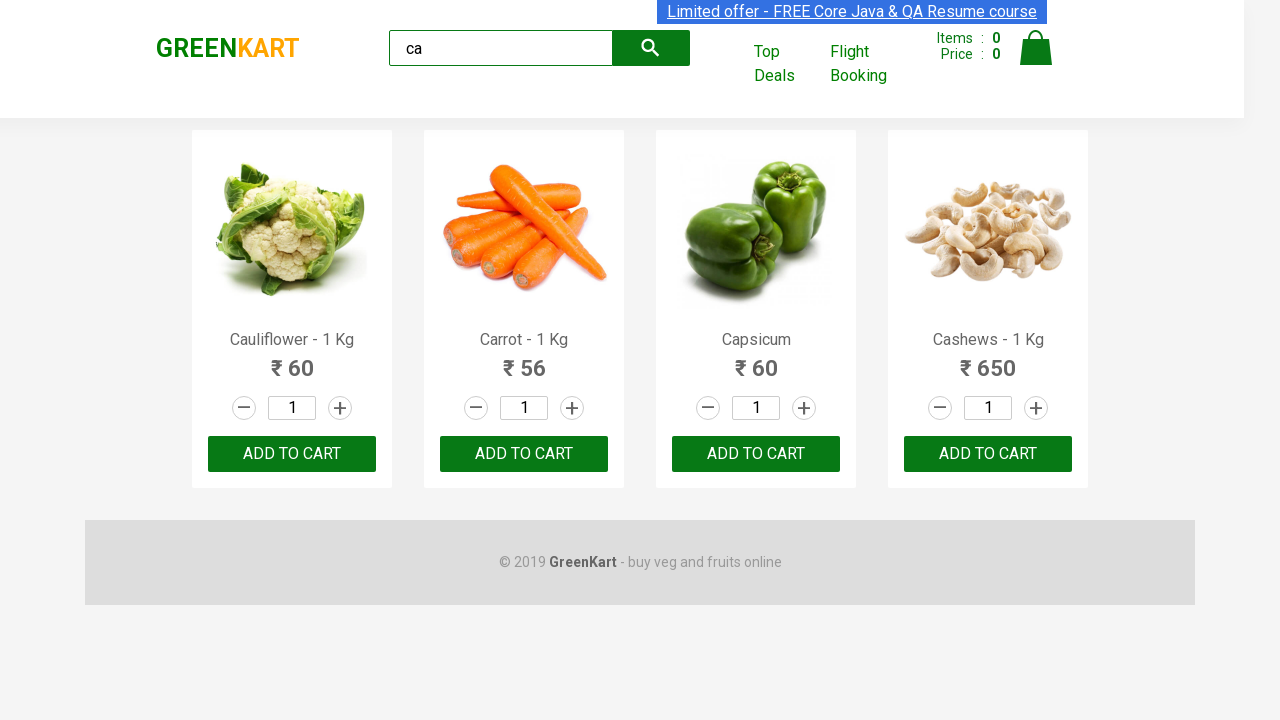

Verified that product elements are displayed on the page
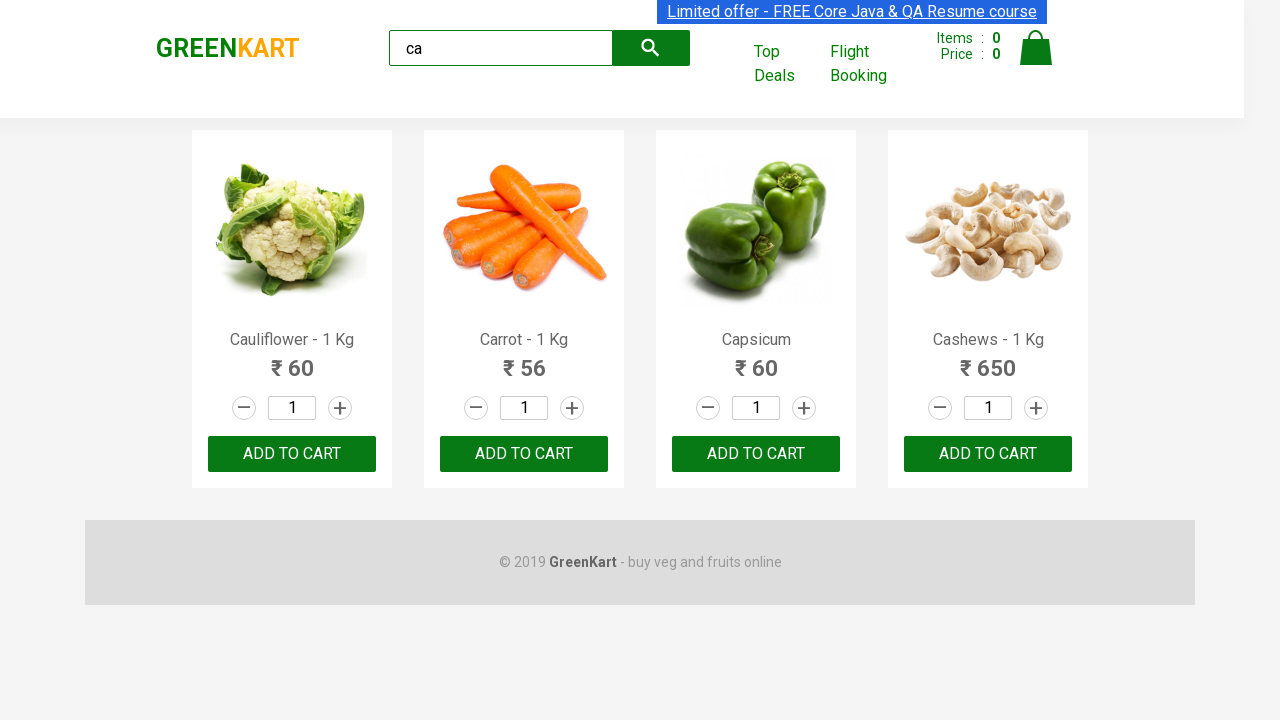

Clicked add to cart button on the third product using CSS selector at (756, 454) on :nth-child(3) > .product-action > button
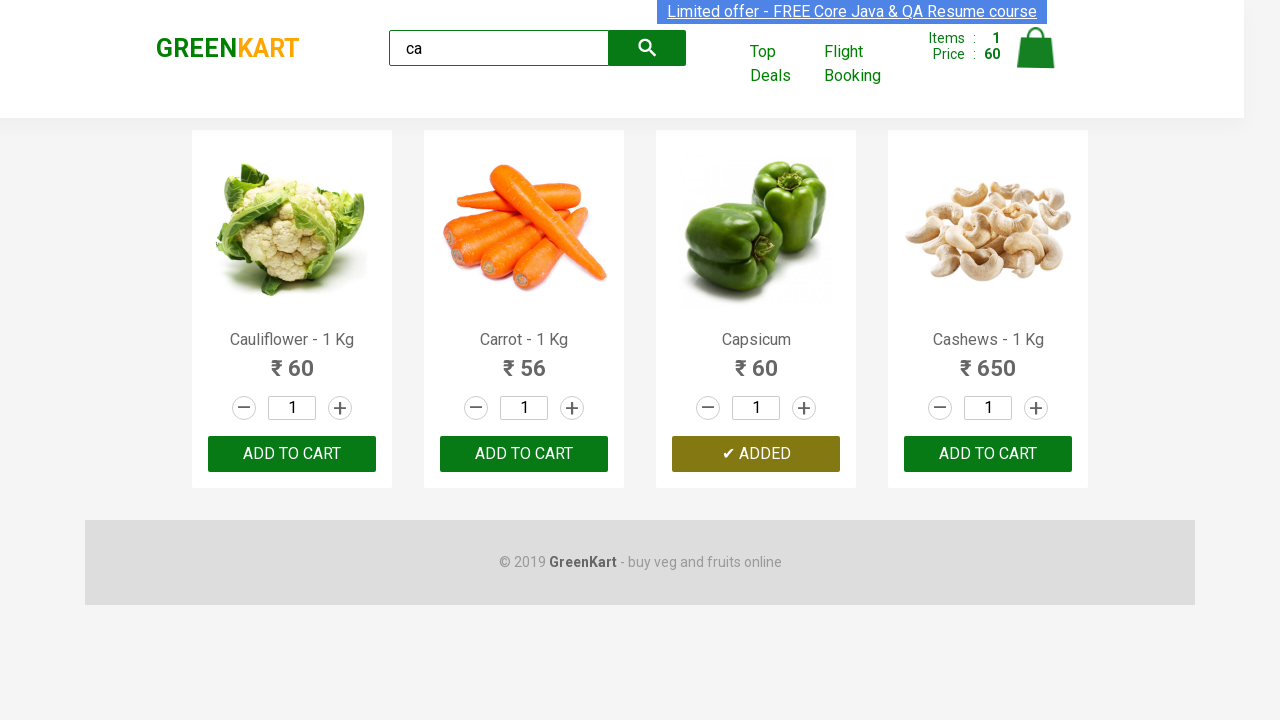

Clicked ADD TO CART button on the third product in the list at (756, 454) on .products .product >> nth=2 >> text=ADD TO CART
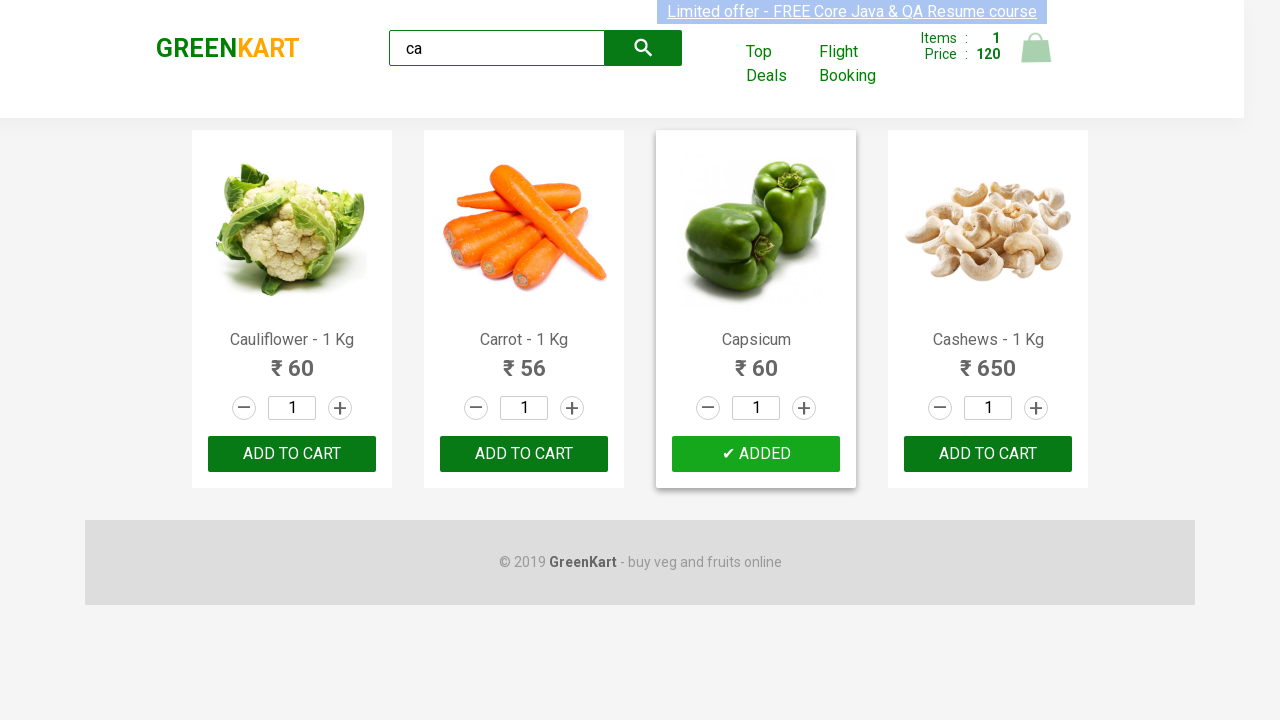

Retrieved product count: 4 products found
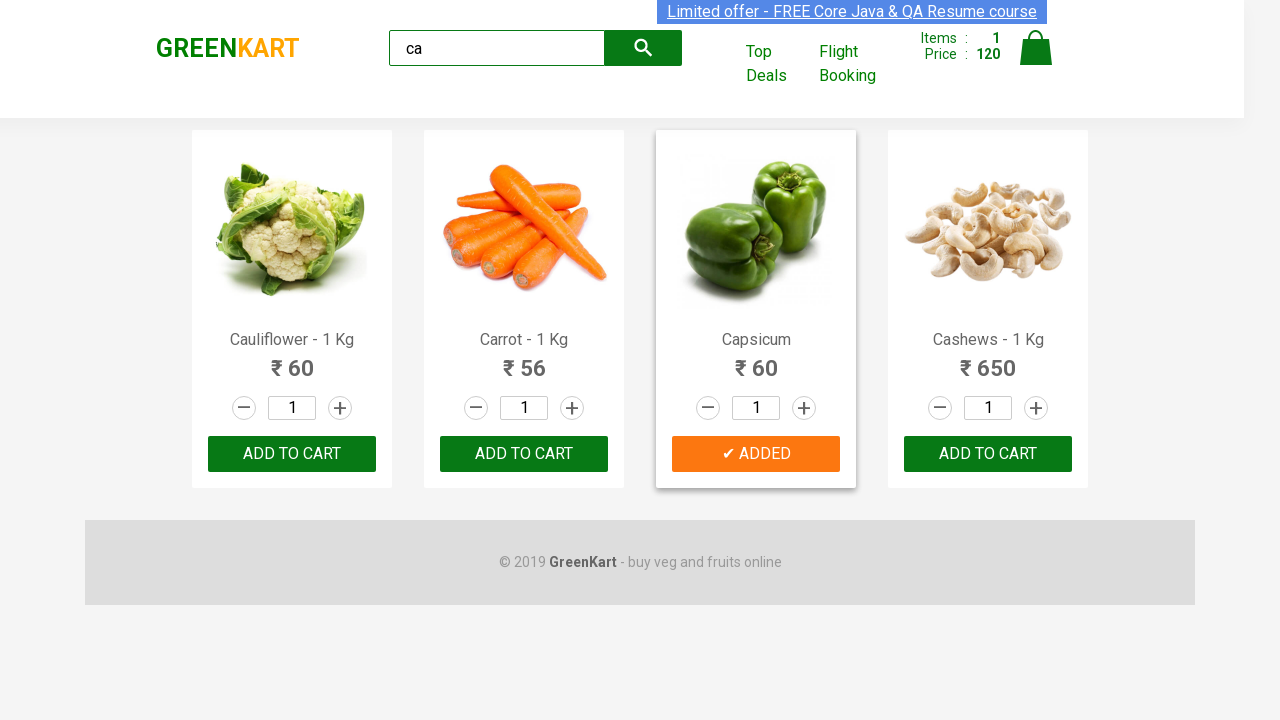

Retrieved product name at index 0: 'Cauliflower - 1 Kg'
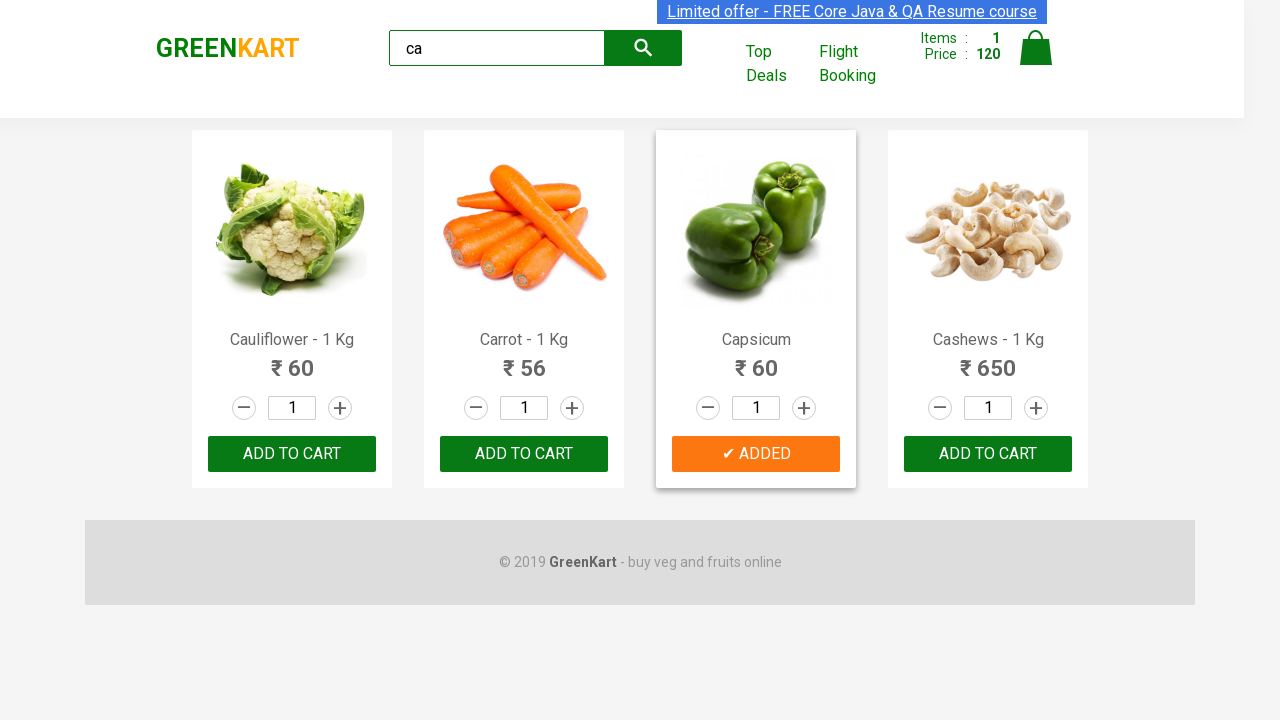

Retrieved product name at index 1: 'Carrot - 1 Kg'
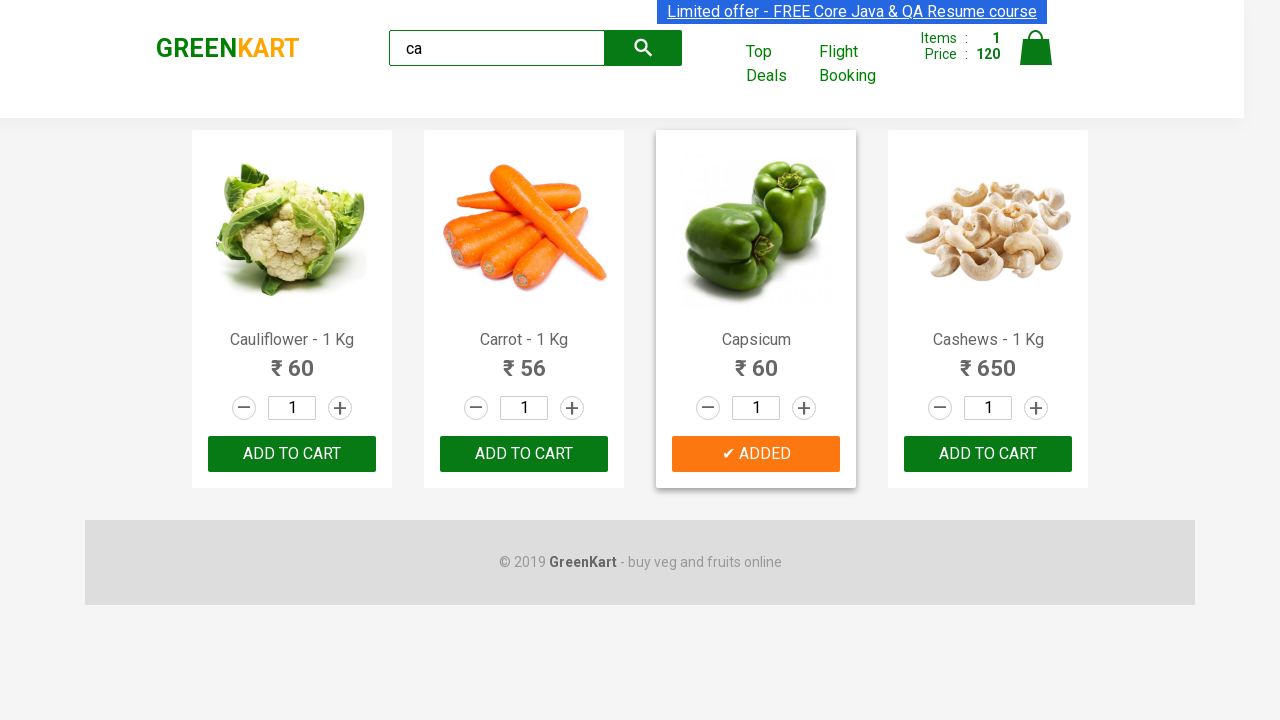

Retrieved product name at index 2: 'Capsicum'
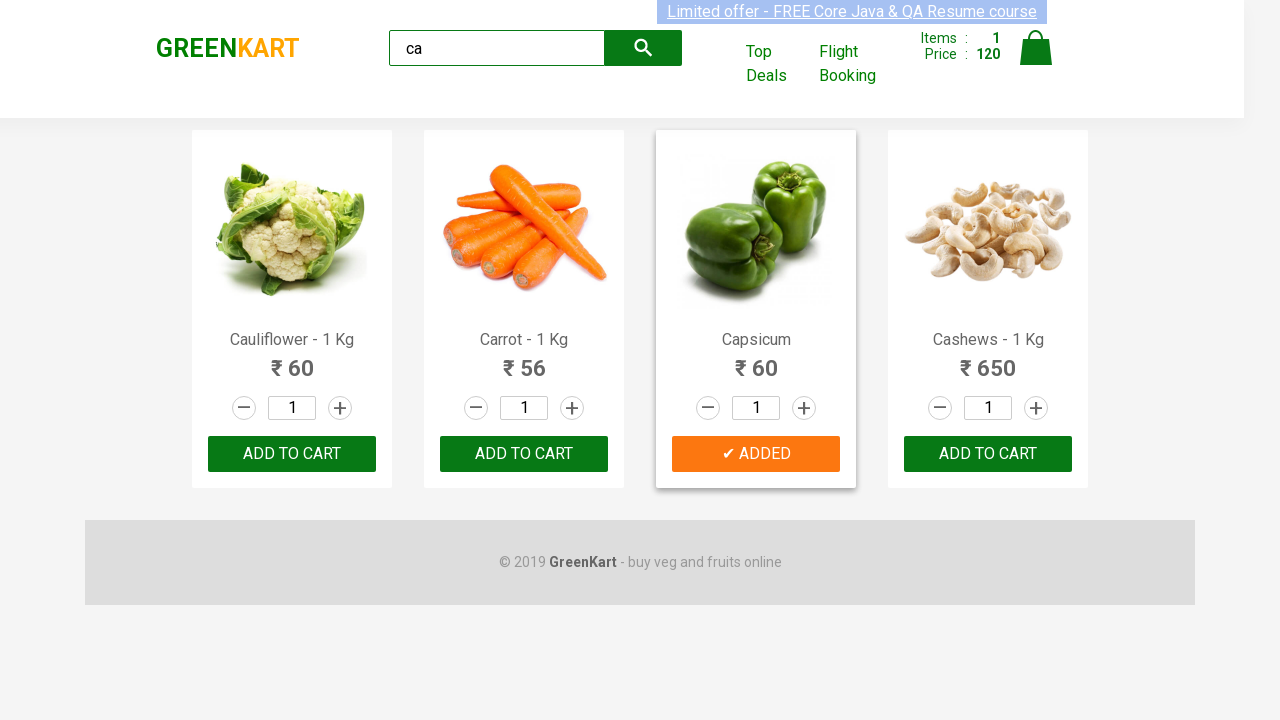

Retrieved product name at index 3: 'Cashews - 1 Kg'
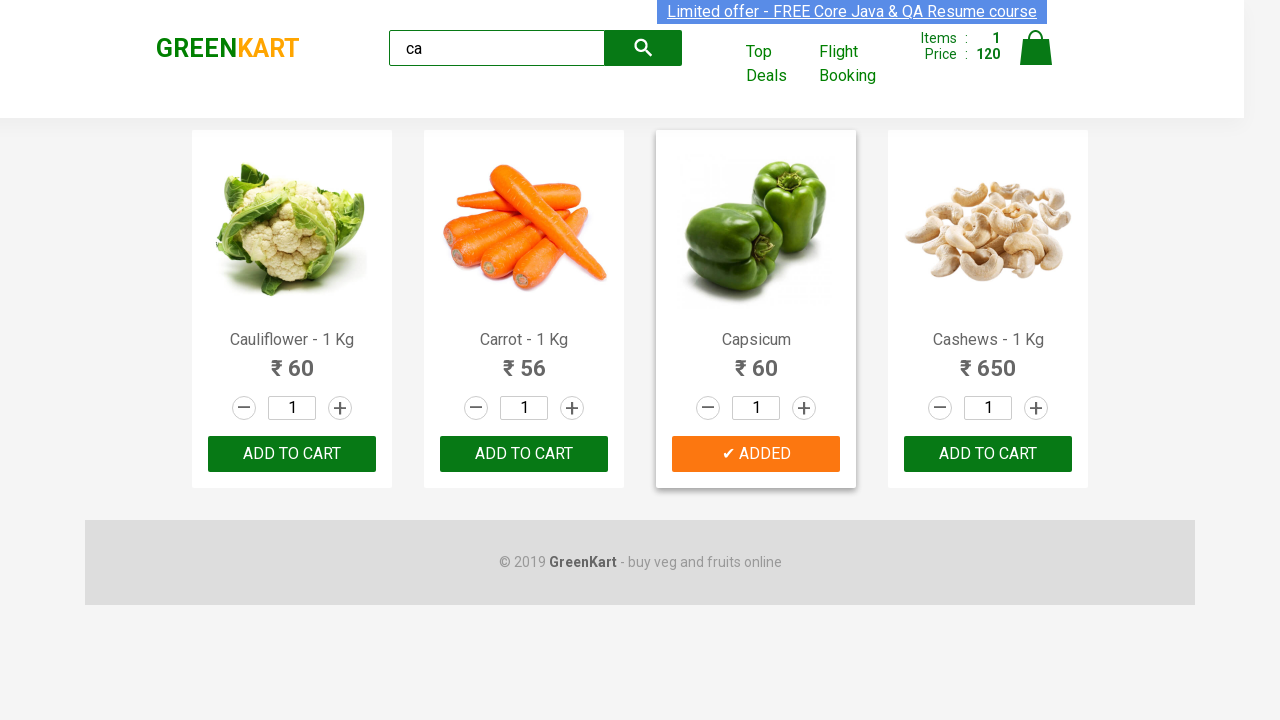

Found Cashews product and clicked add to cart button at (988, 454) on .products .product >> nth=3 >> button
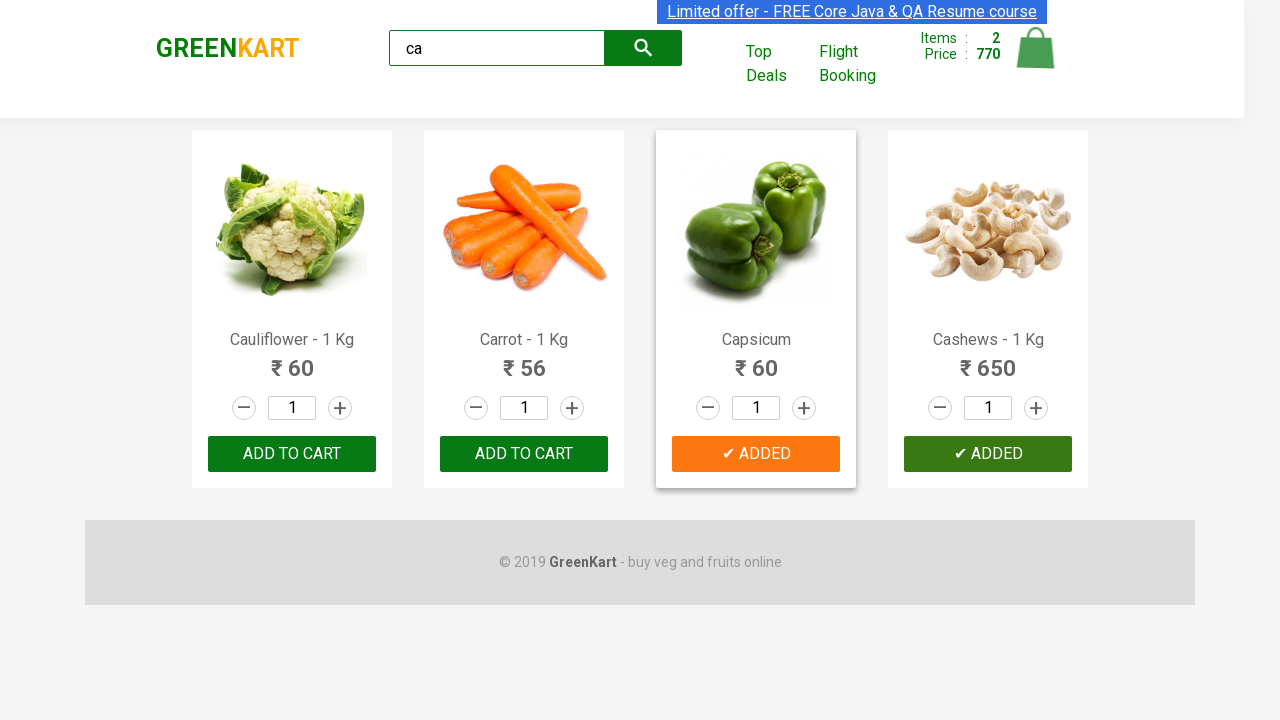

Retrieved brand logo text: 'GREENKART'
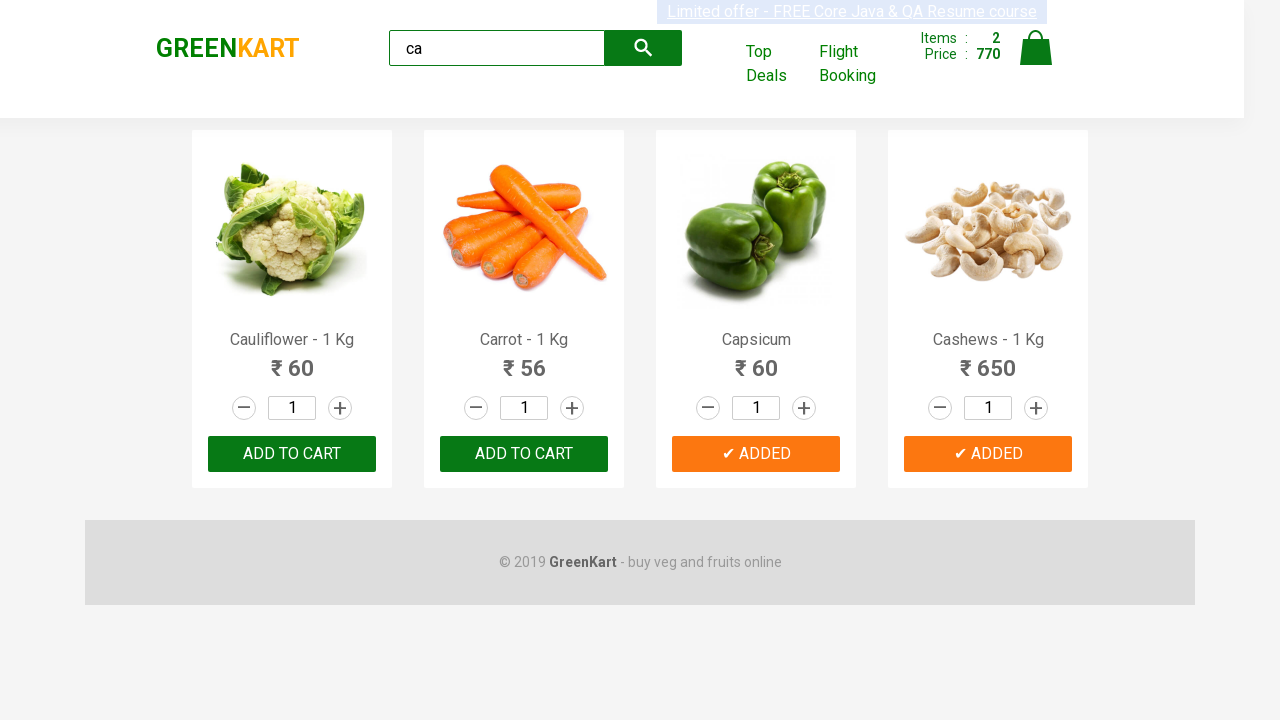

Verified brand logo text is 'GREENKART' - assertion passed
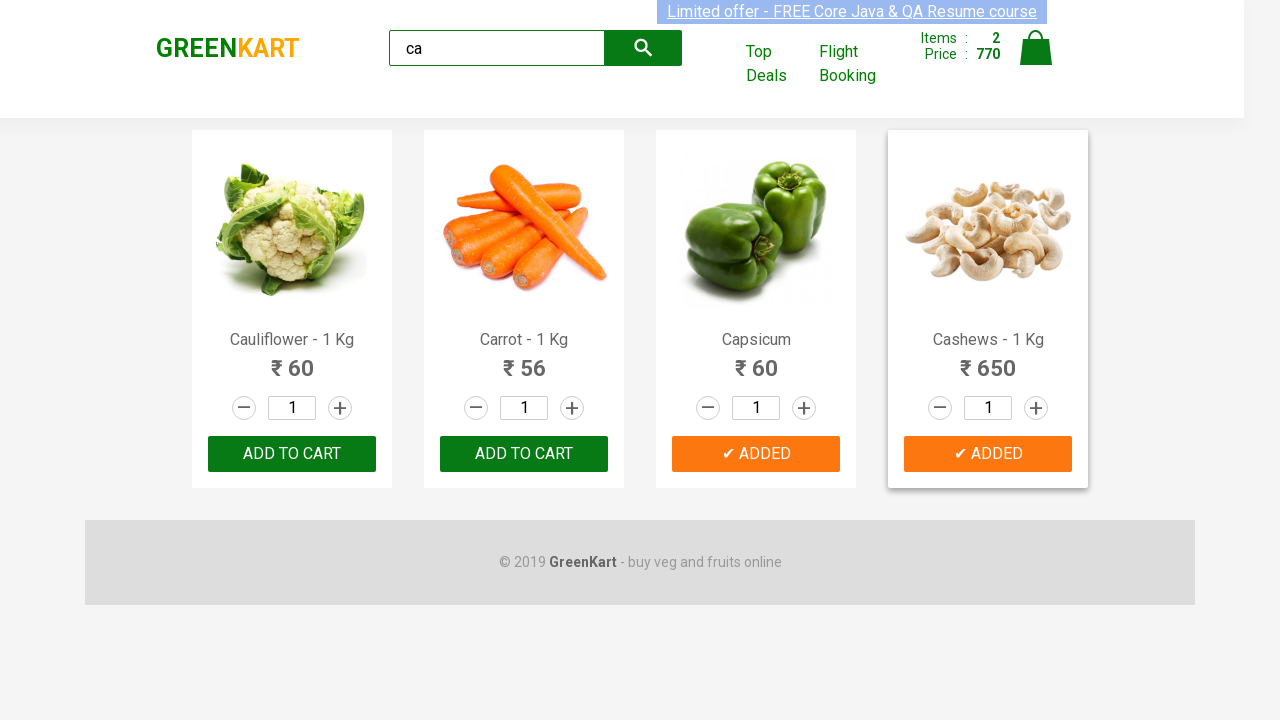

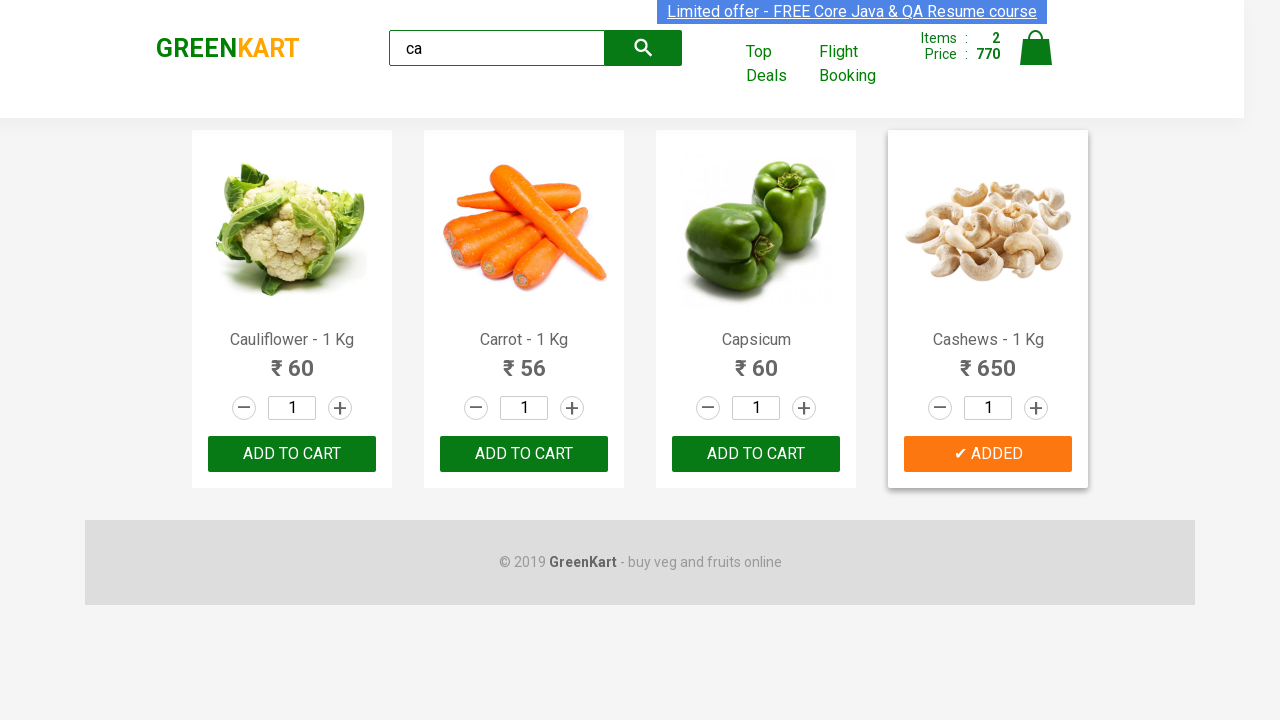